Tests static dropdown selection functionality by selecting an option from a dropdown menu

Starting URL: https://rahulshettyacademy.com/AutomationPractice/

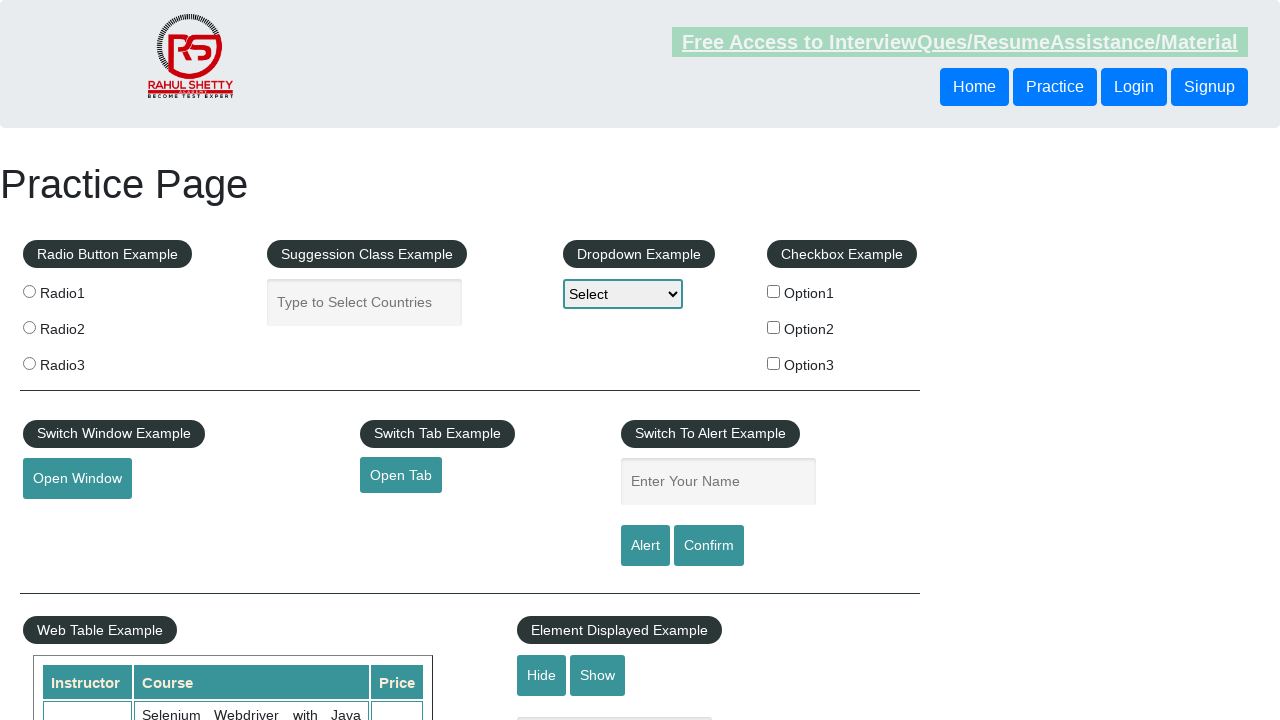

Selected 'option2' from static dropdown menu on #dropdown-class-example
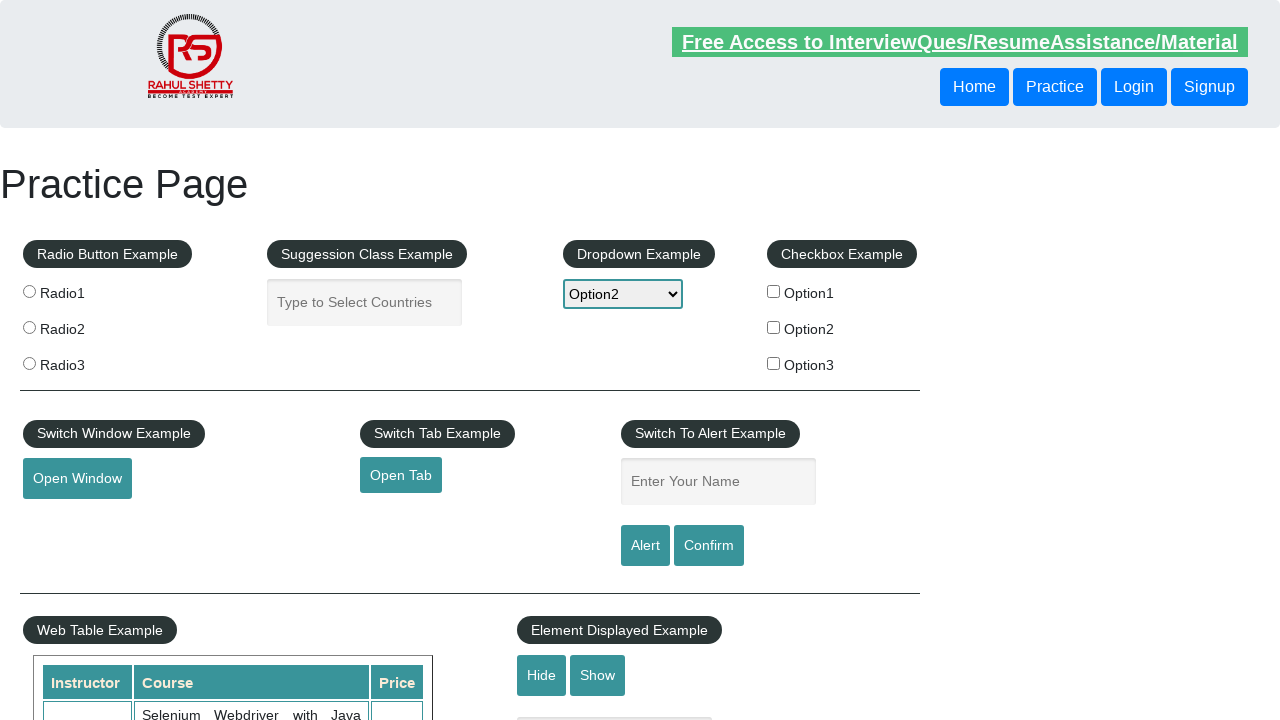

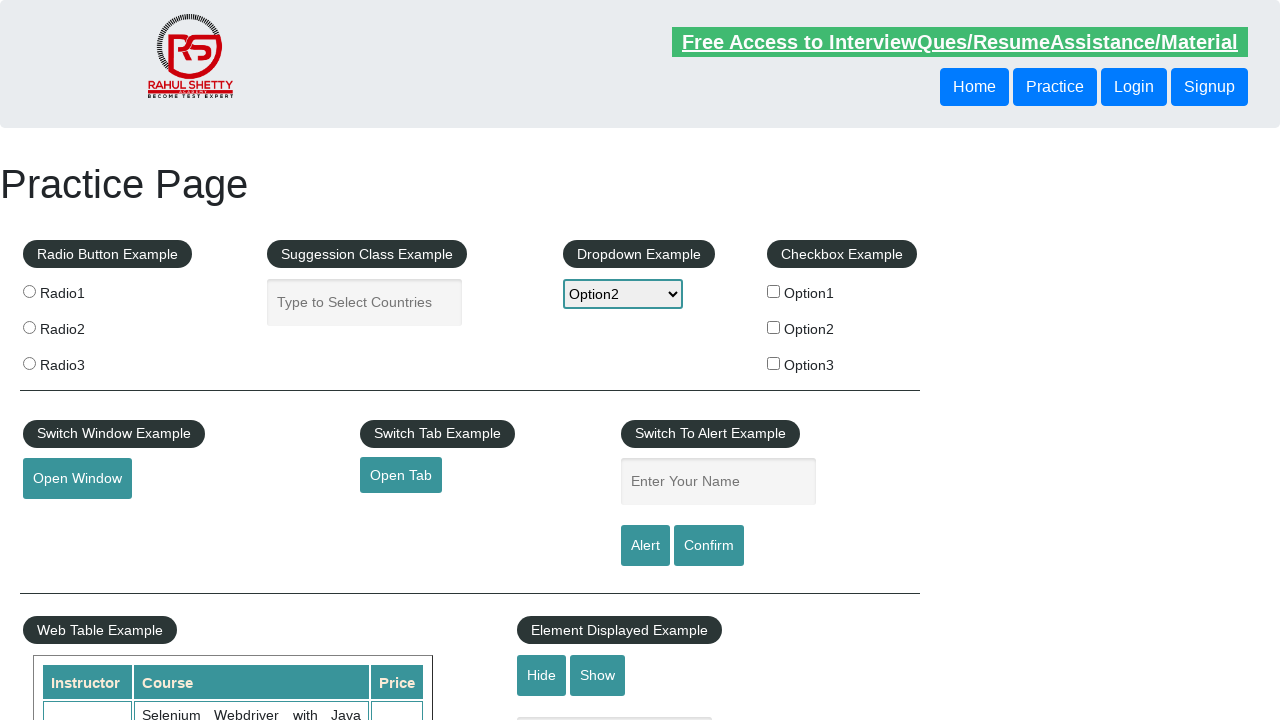